Tests web table interaction by iterating through table rows to find course information

Starting URL: https://rahulshettyacademy.com/AutomationPractice/

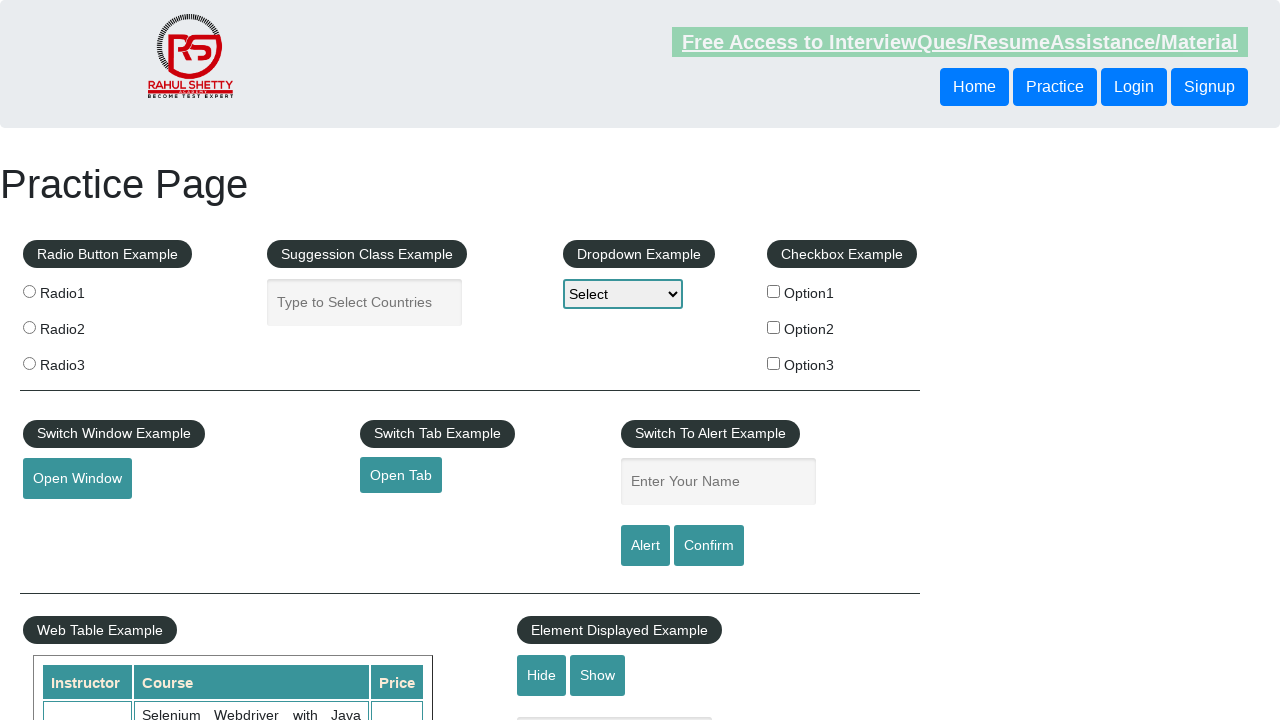

Waited for courses table to load
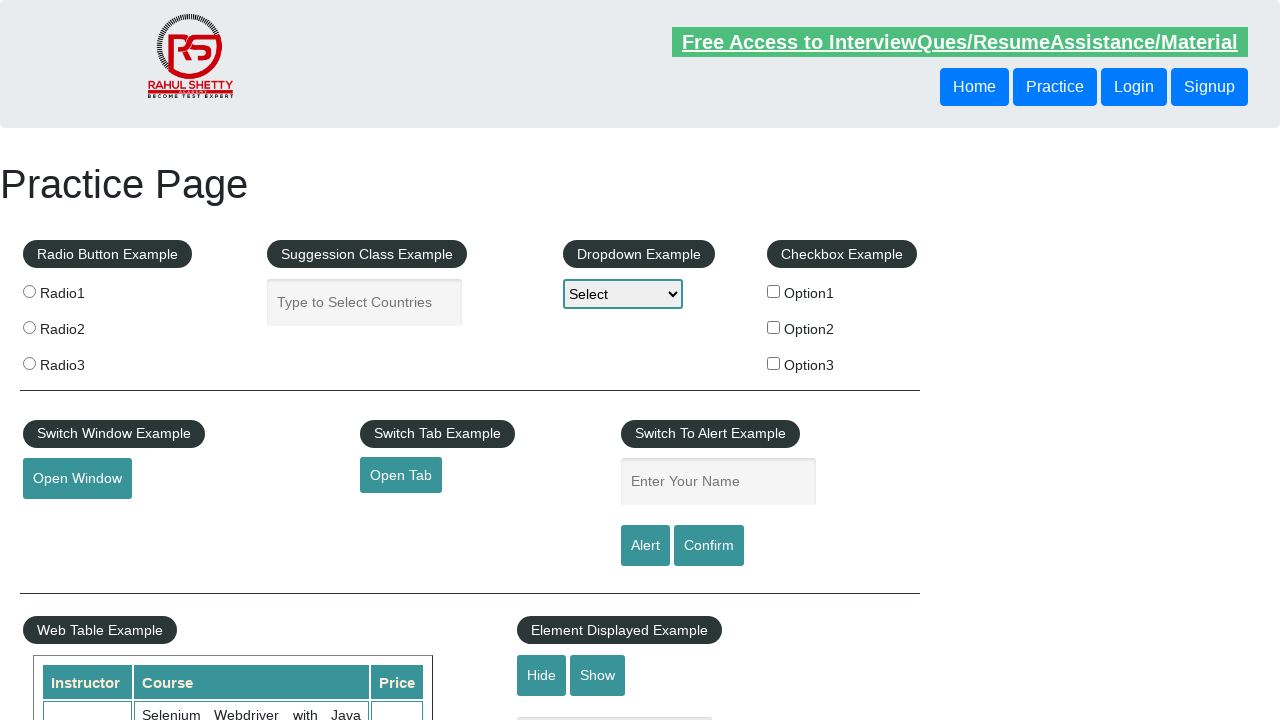

Retrieved table row count
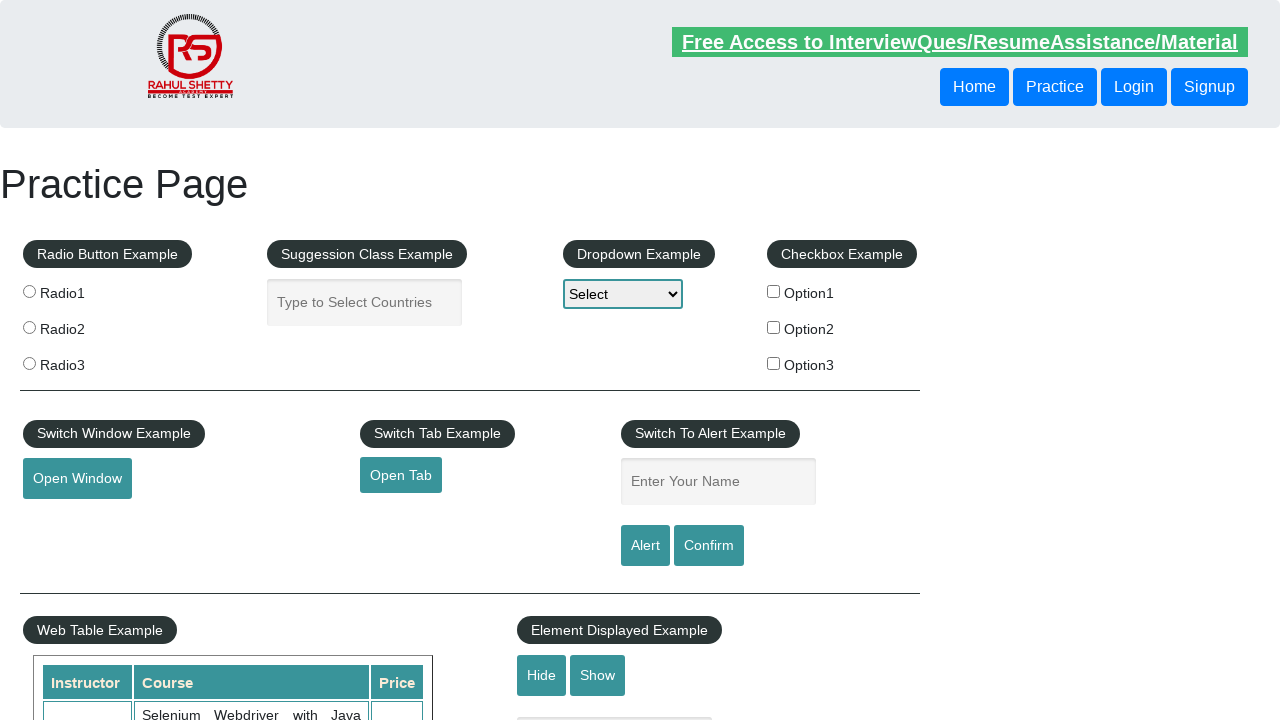

Extracted course price from row 1
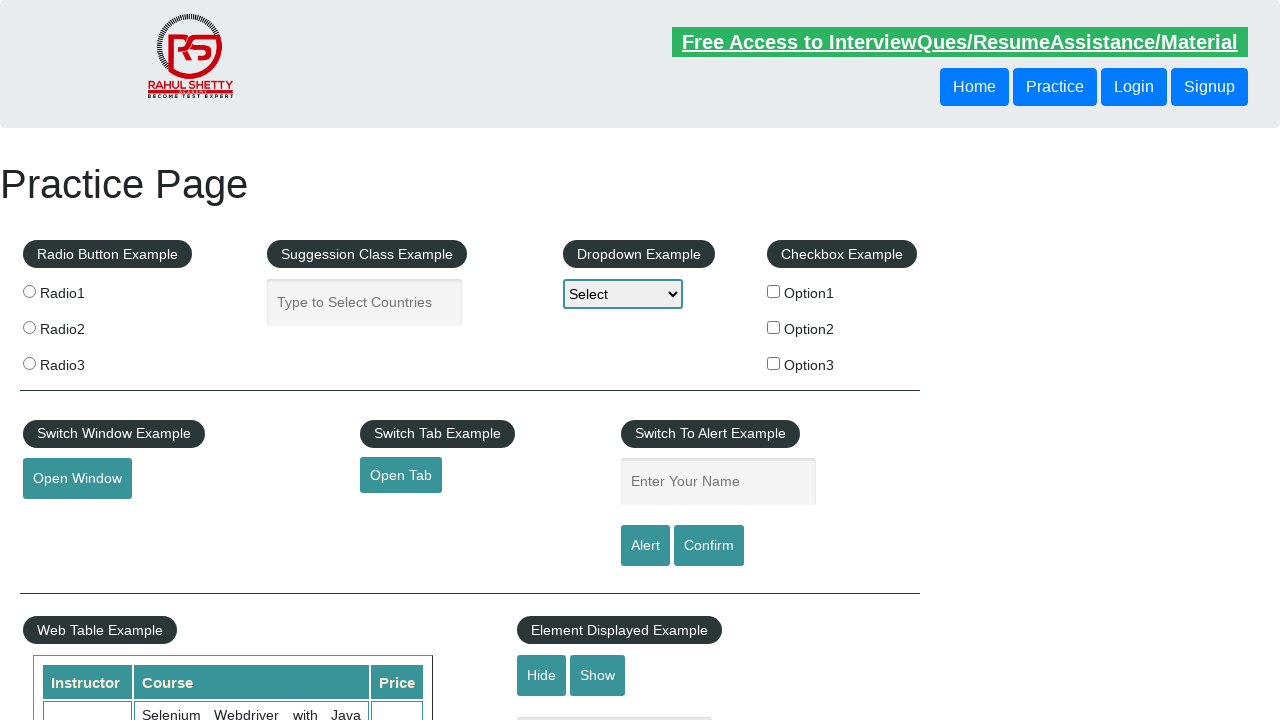

Extracted course name from row 1: Selenium Webdriver with Java Basics + Advanced + Interview Guide
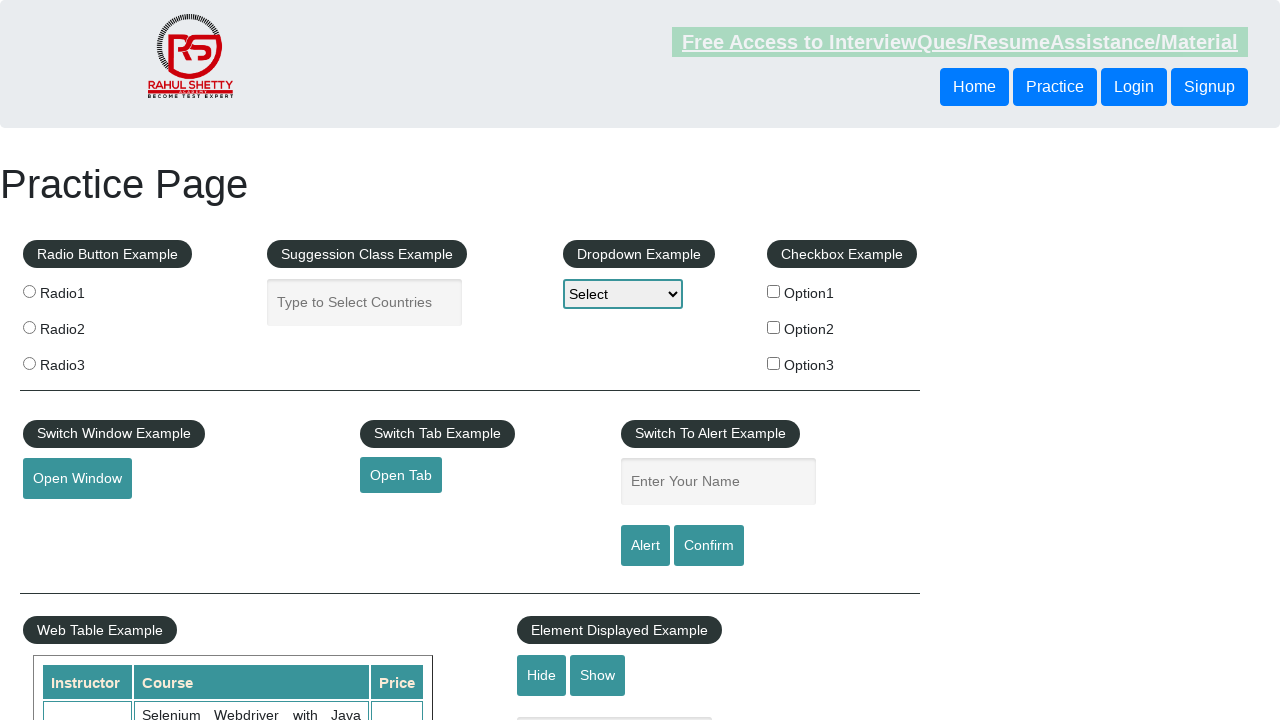

Extracted instructor name from row 1: Rahul Shetty - Max price updated to 30
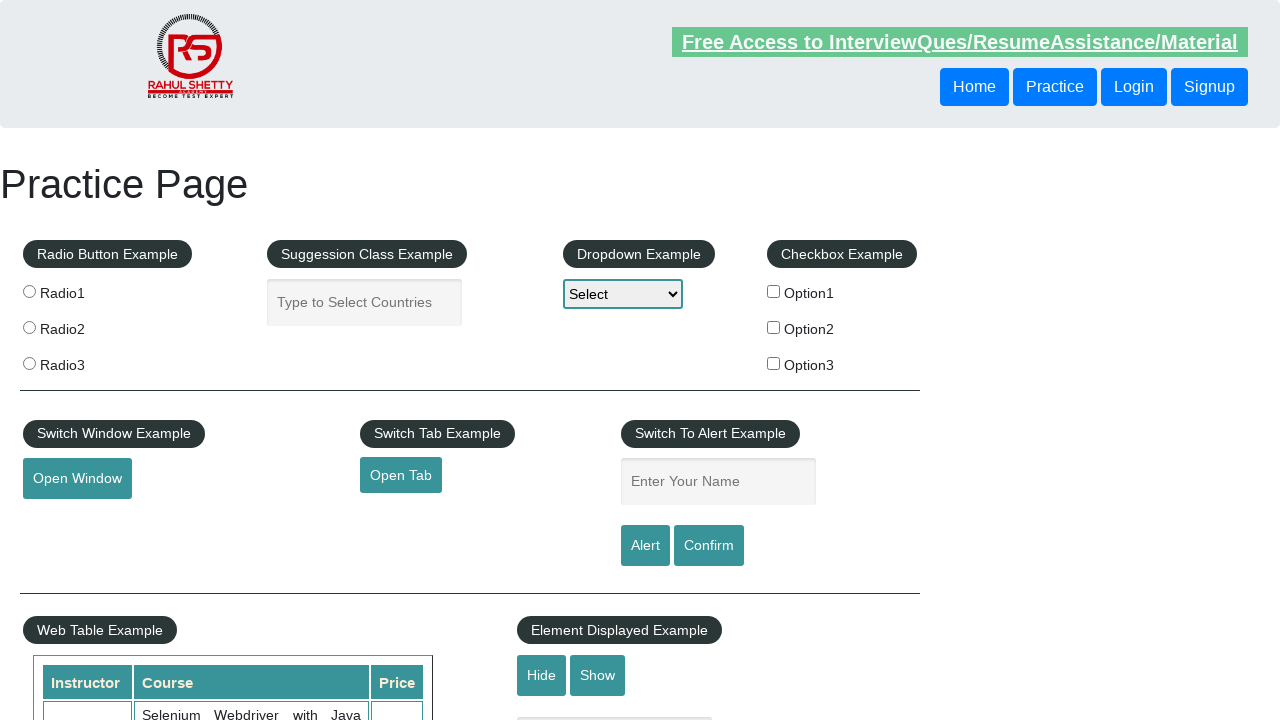

Extracted course price from row 2
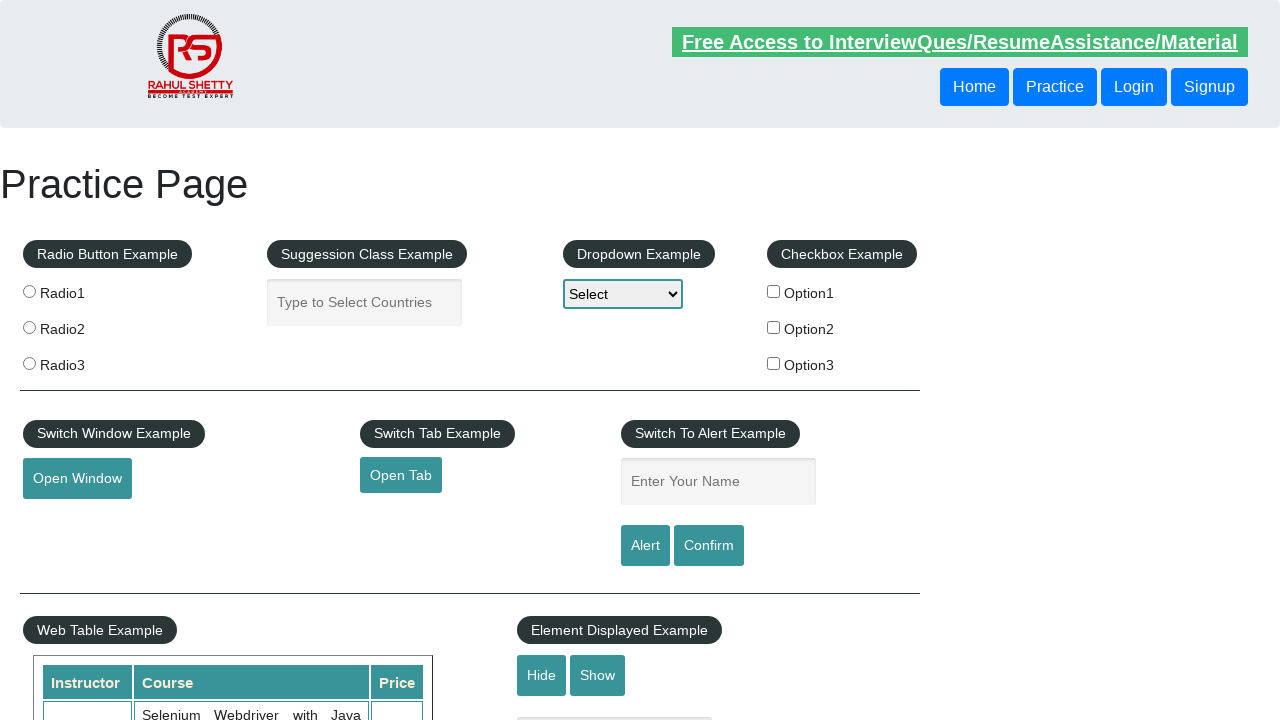

Extracted course price from row 3
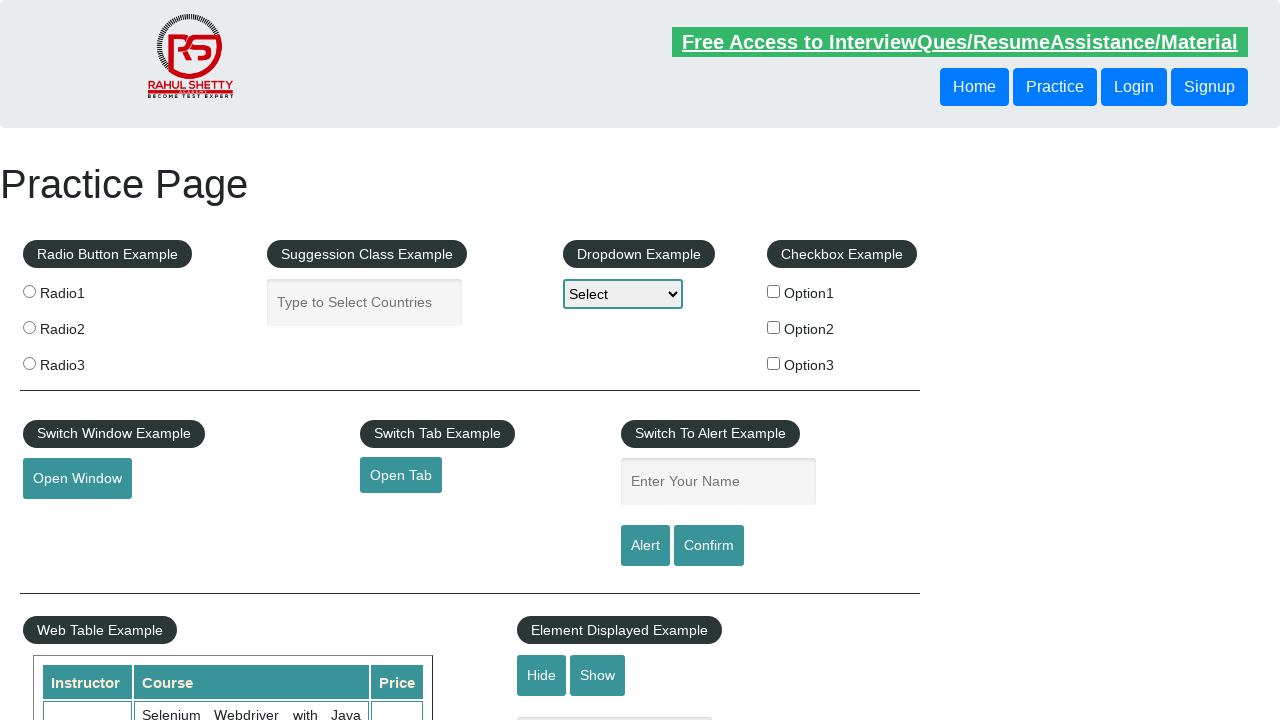

Extracted course price from row 4
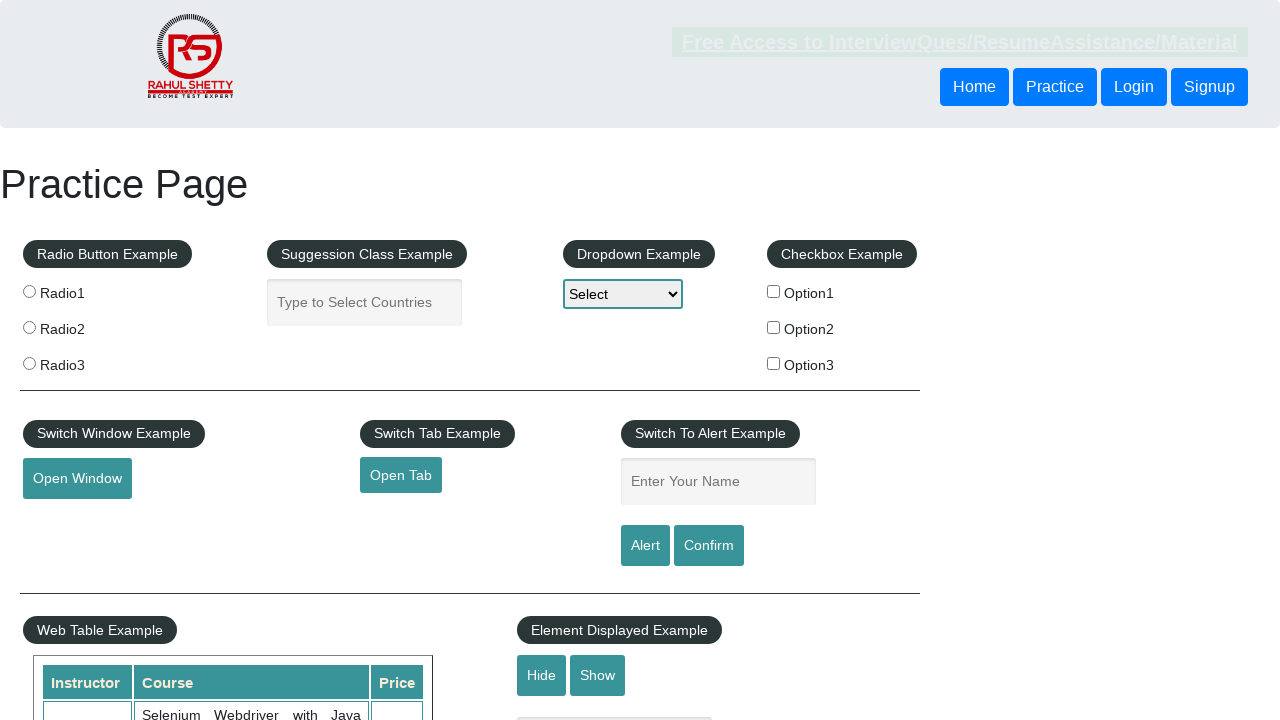

Extracted course price from row 5
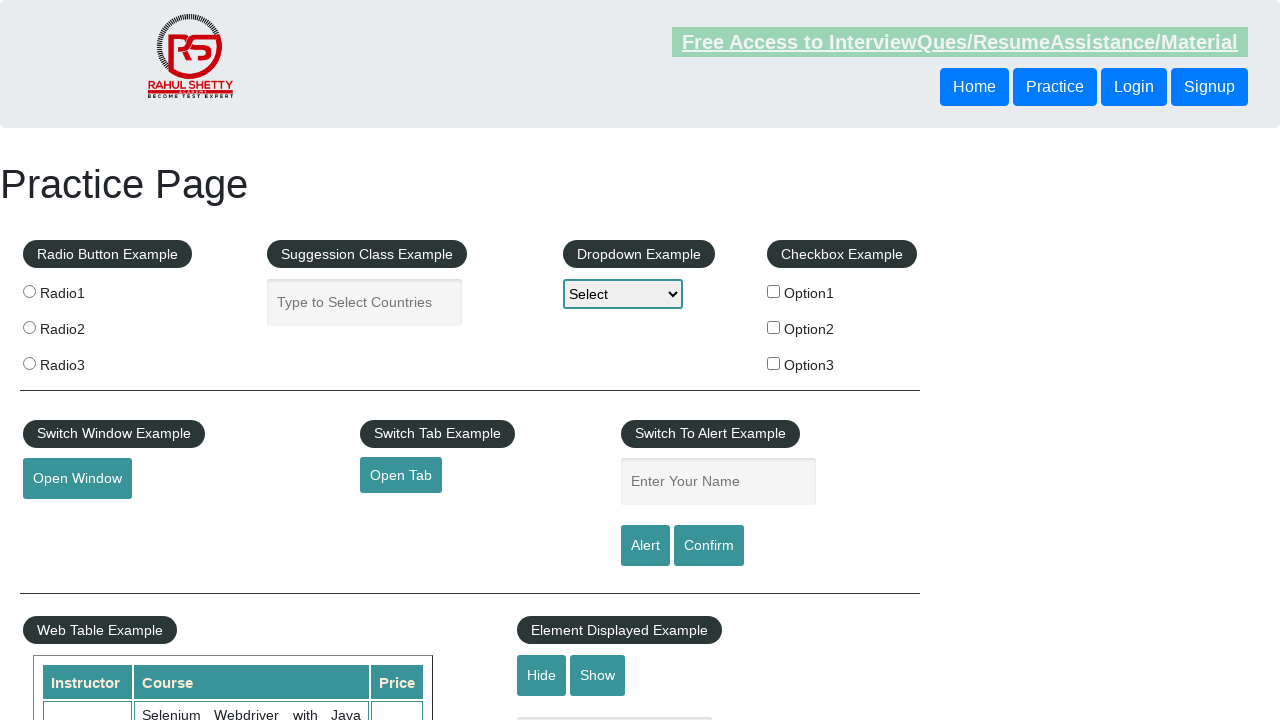

Extracted course price from row 6
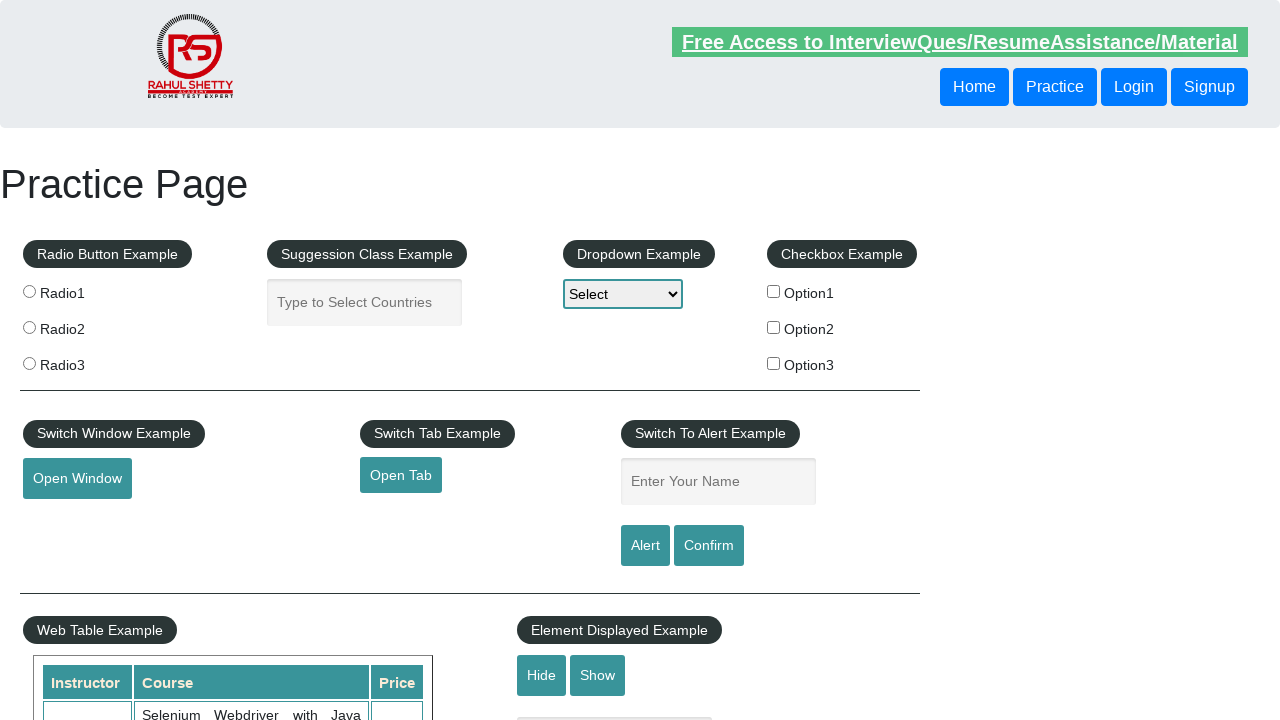

Extracted course name from row 6: WebServices / REST API Testing with SoapUI
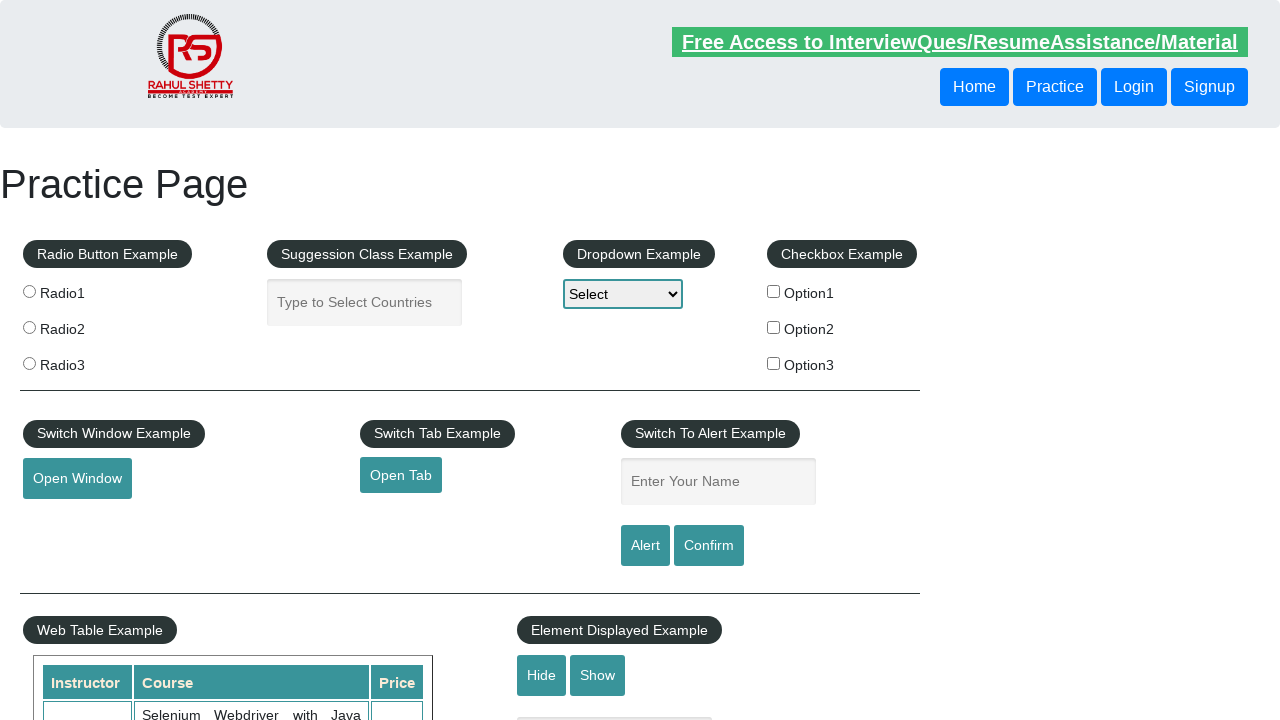

Extracted instructor name from row 6: Rahul Shetty - Max price updated to 35
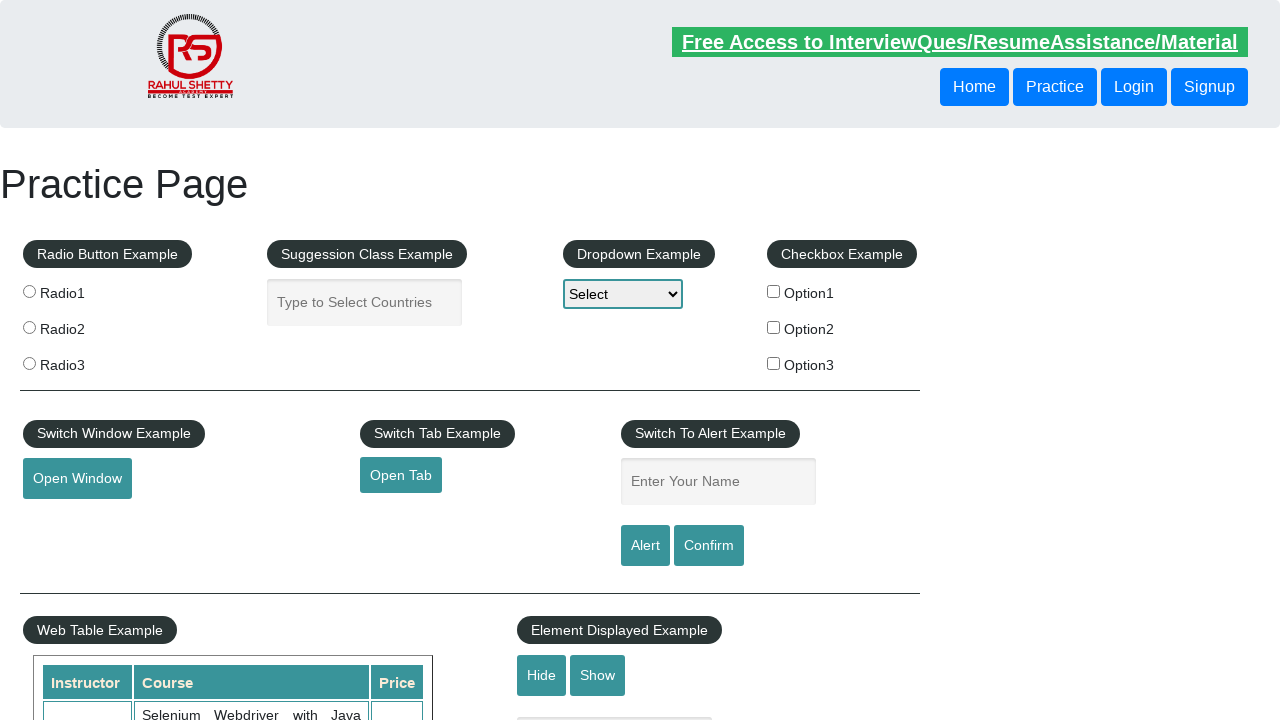

Extracted course price from row 7
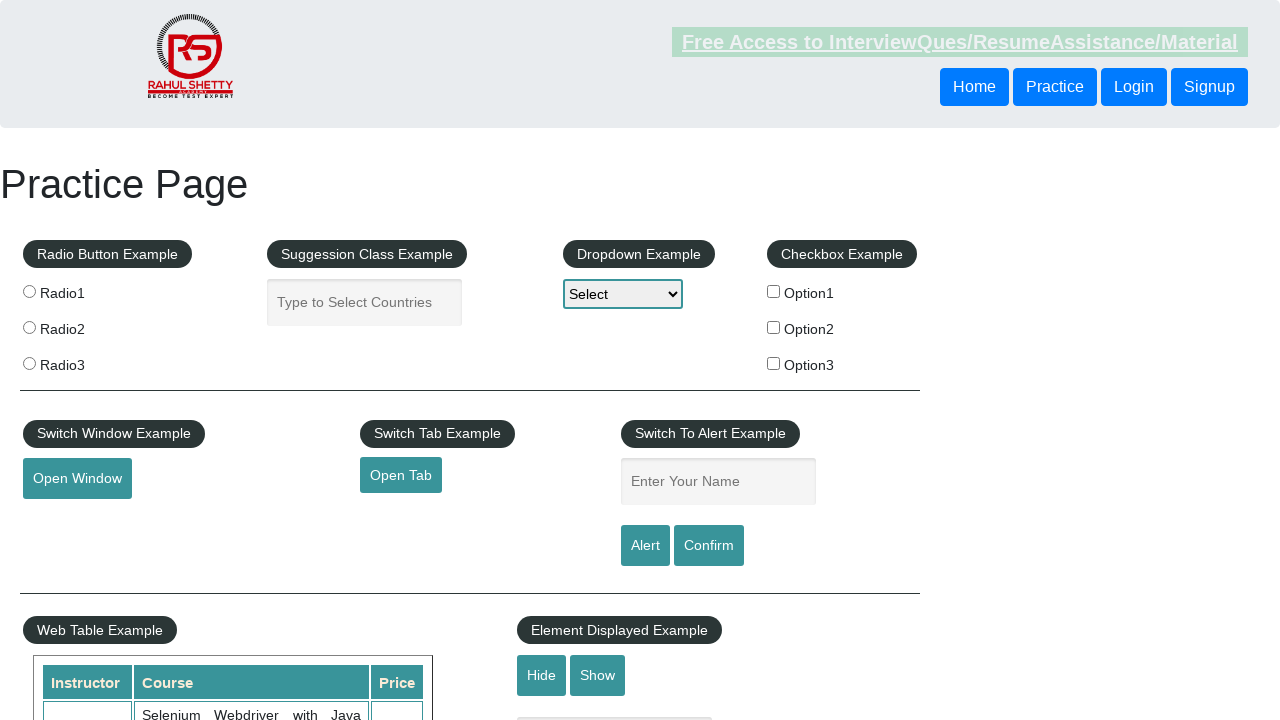

Extracted course price from row 8
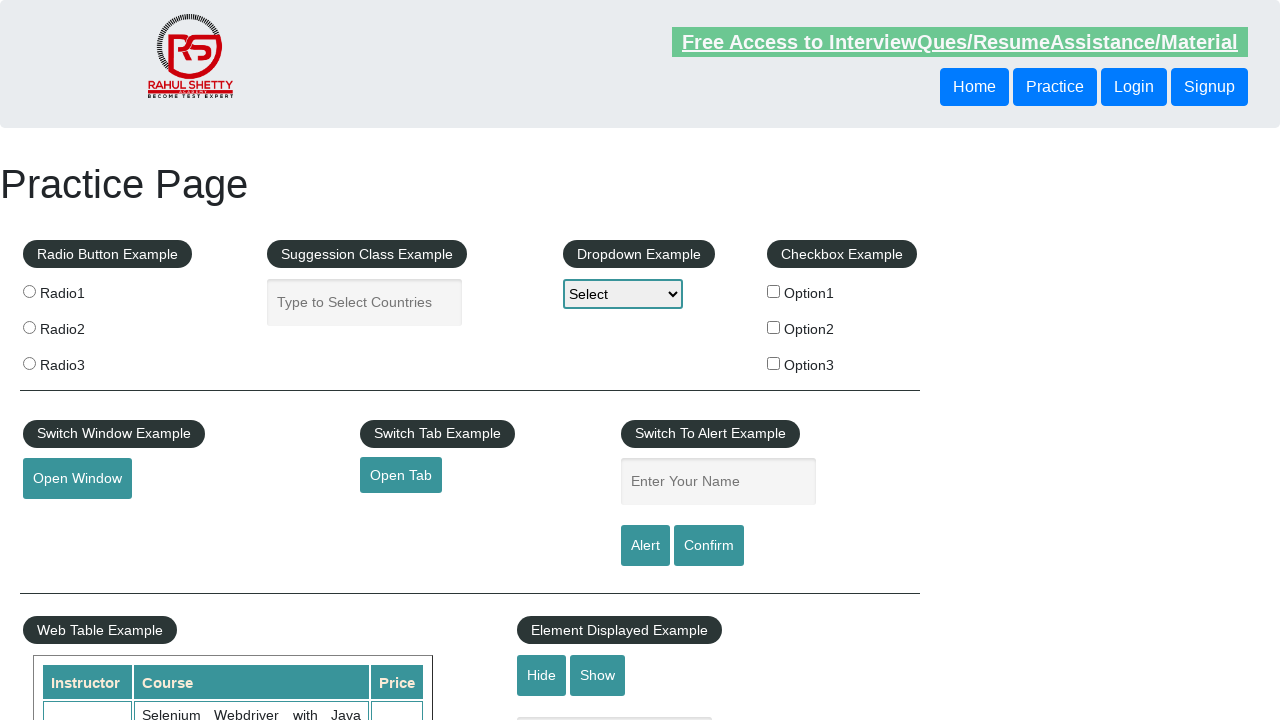

Extracted course price from row 9
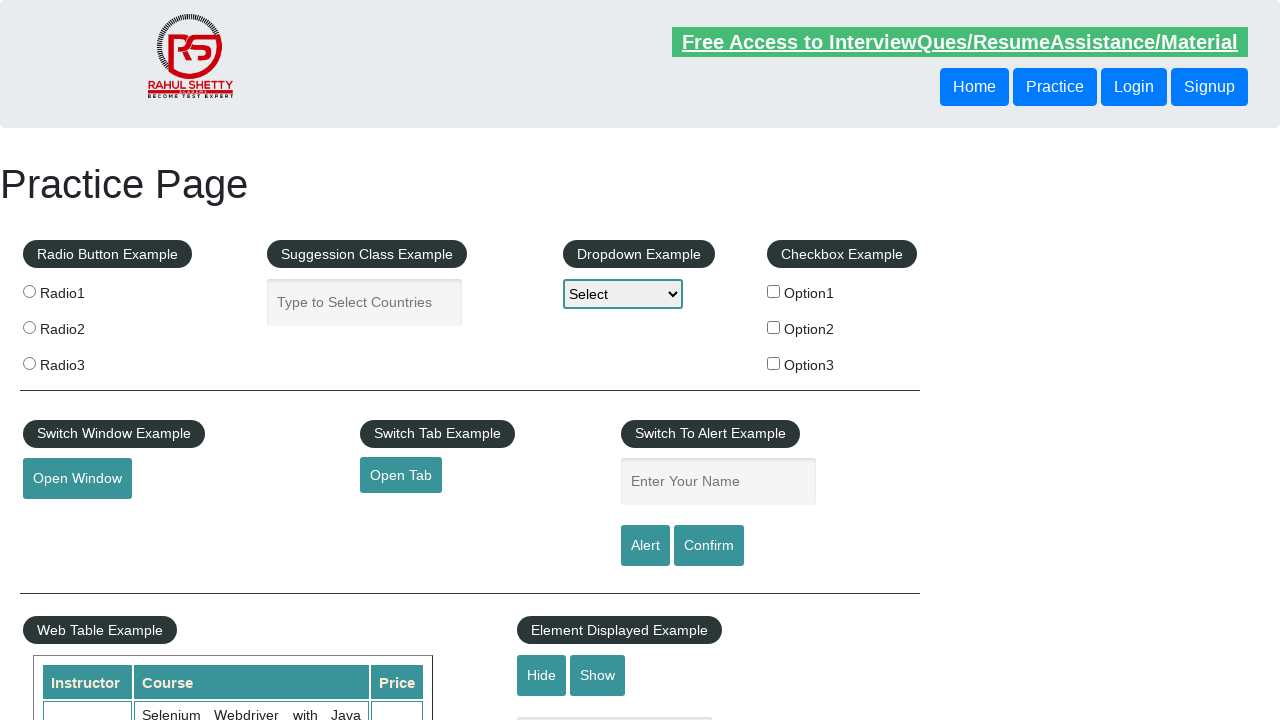

Extracted course price from row 10
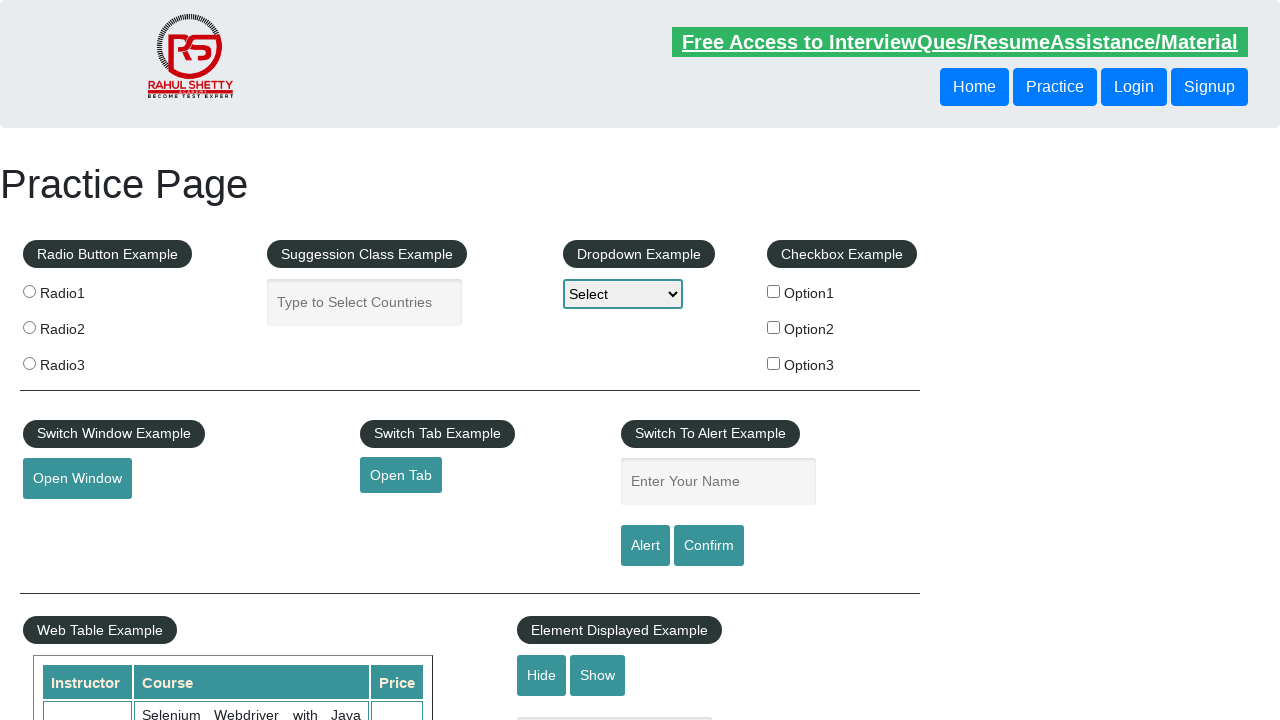

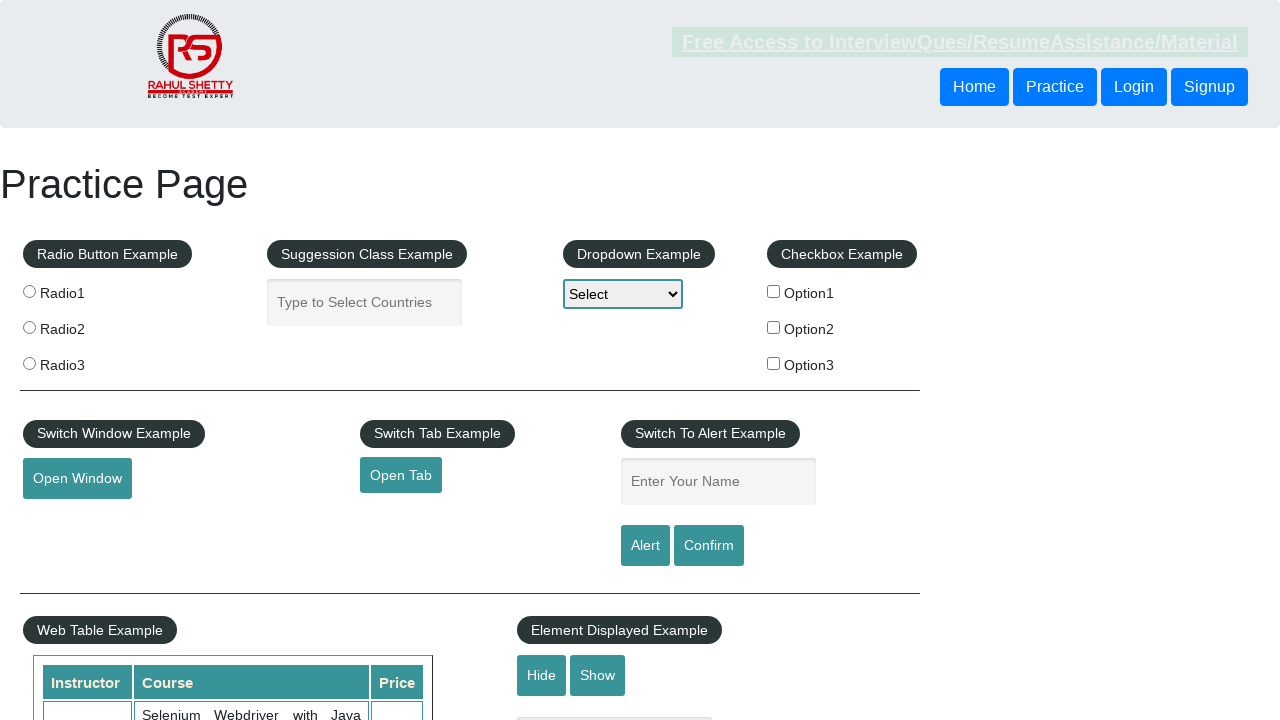